Tests modal dialog functionality by opening a modal and then closing it using JavaScript execution

Starting URL: https://formy-project.herokuapp.com/modal

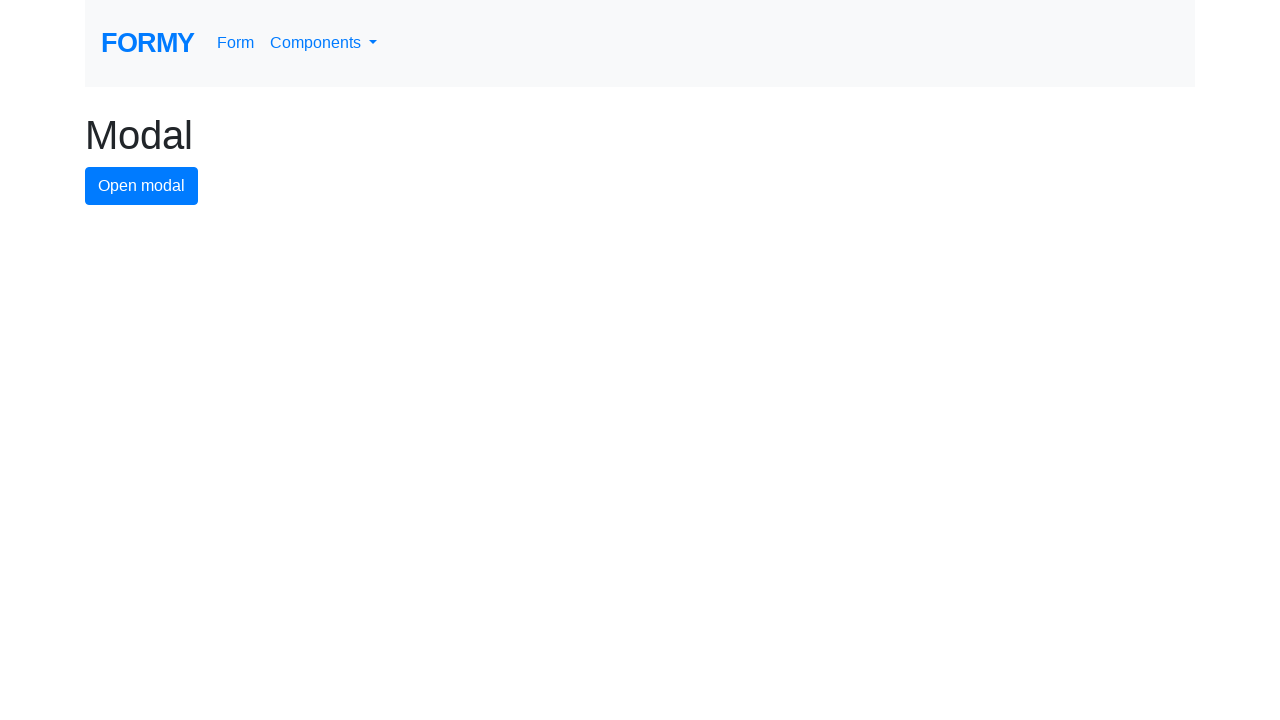

Clicked modal button to open the modal dialog at (142, 186) on #modal-button
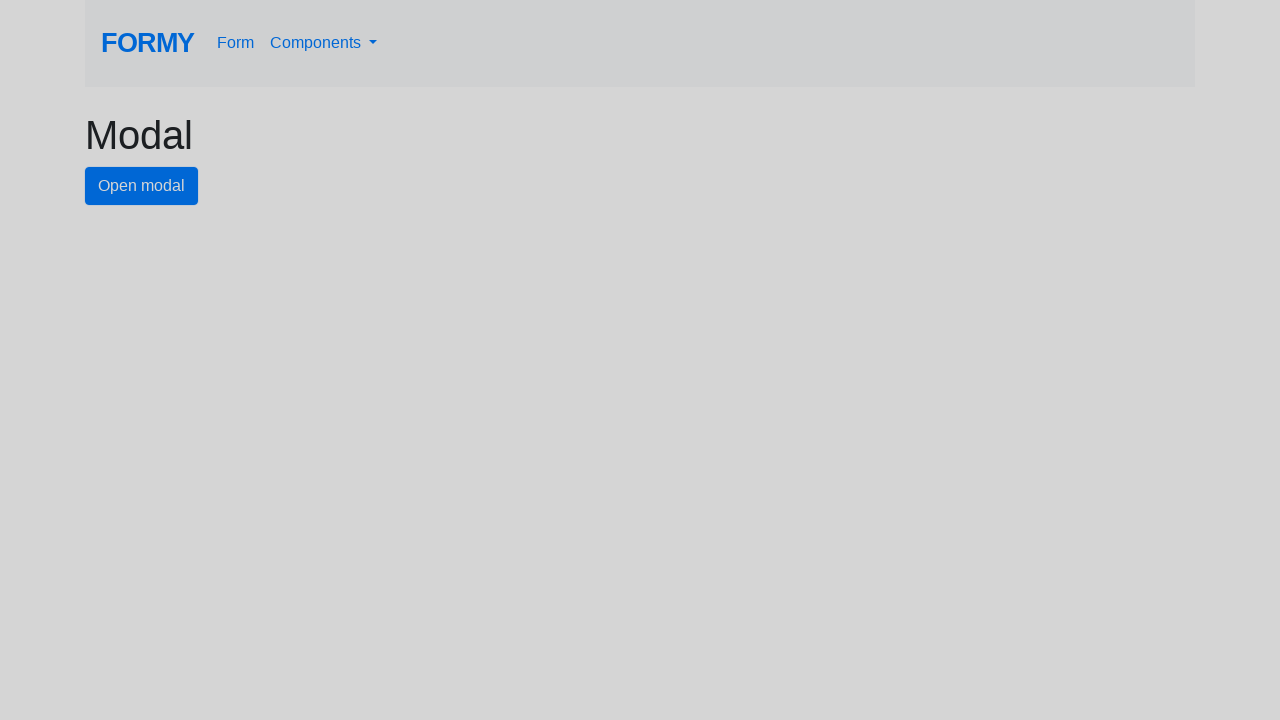

Modal dialog appeared and close button is visible
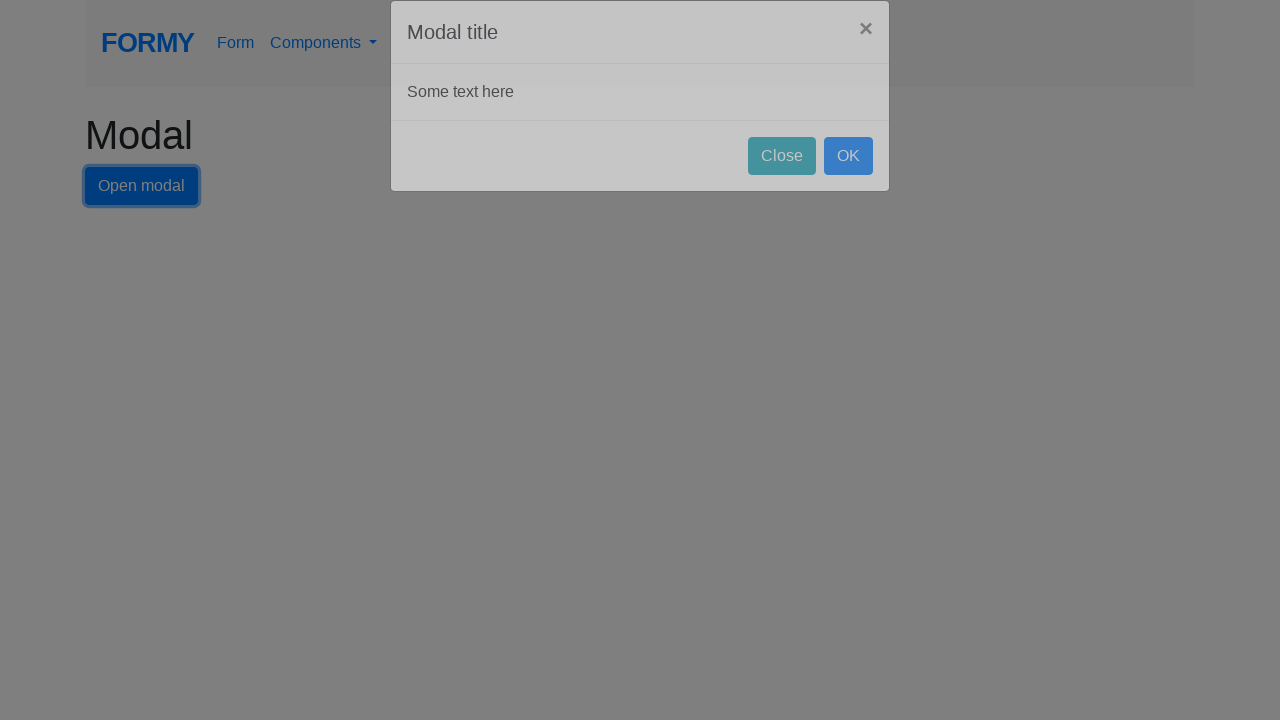

Executed JavaScript to click the close button and close the modal
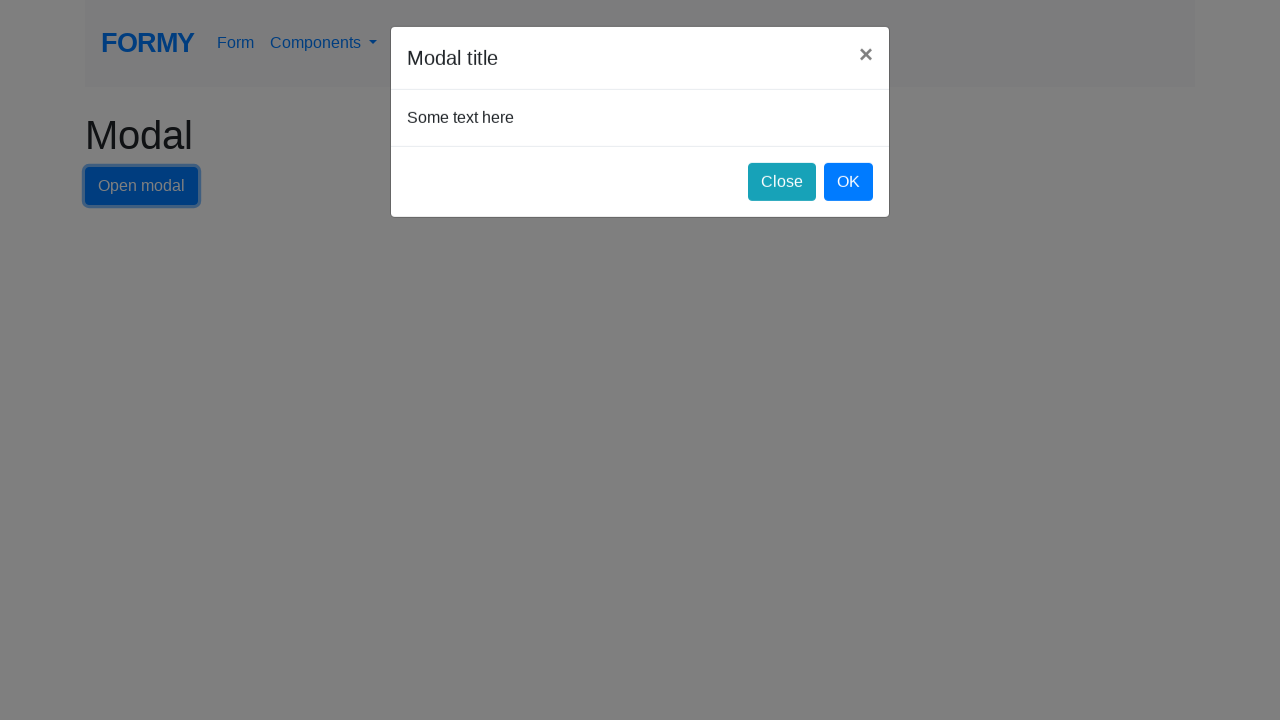

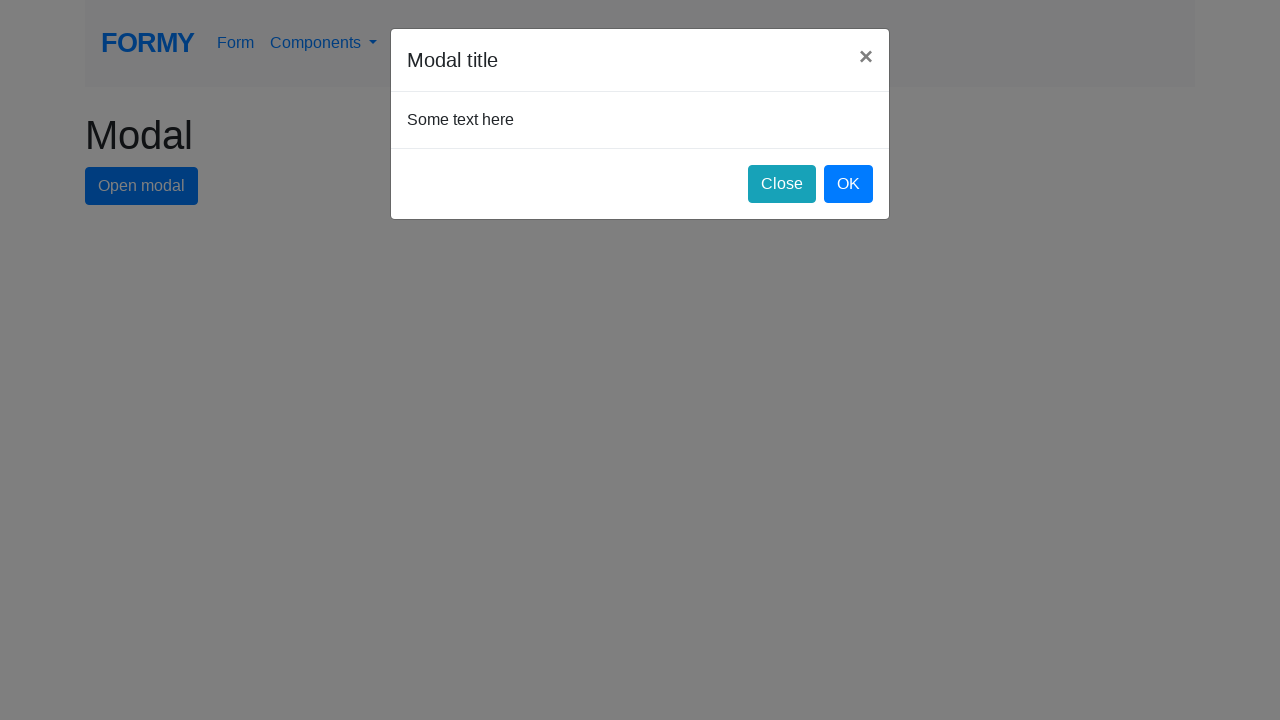